Tests radio button functionality by clicking the "Hockey" radio button and verifying it becomes selected after the click.

Starting URL: https://practice.cydeo.com/radio_buttons

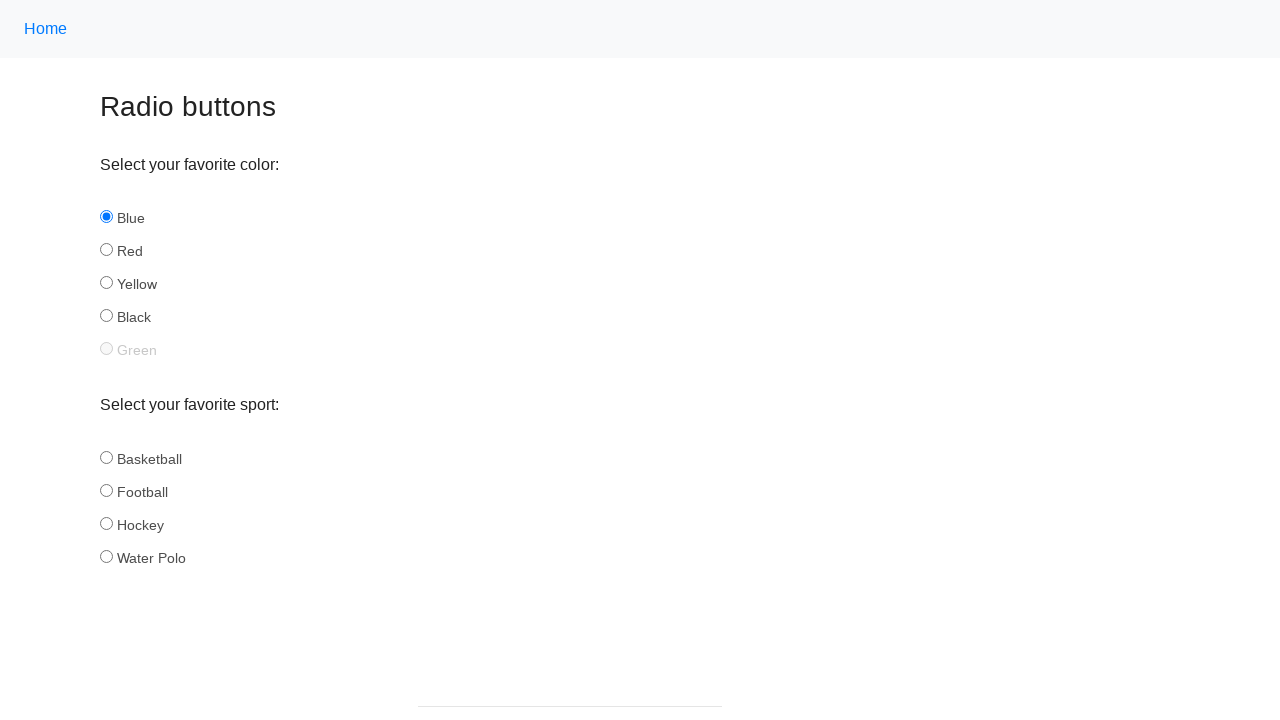

Clicked the Hockey radio button at (106, 523) on input#hockey
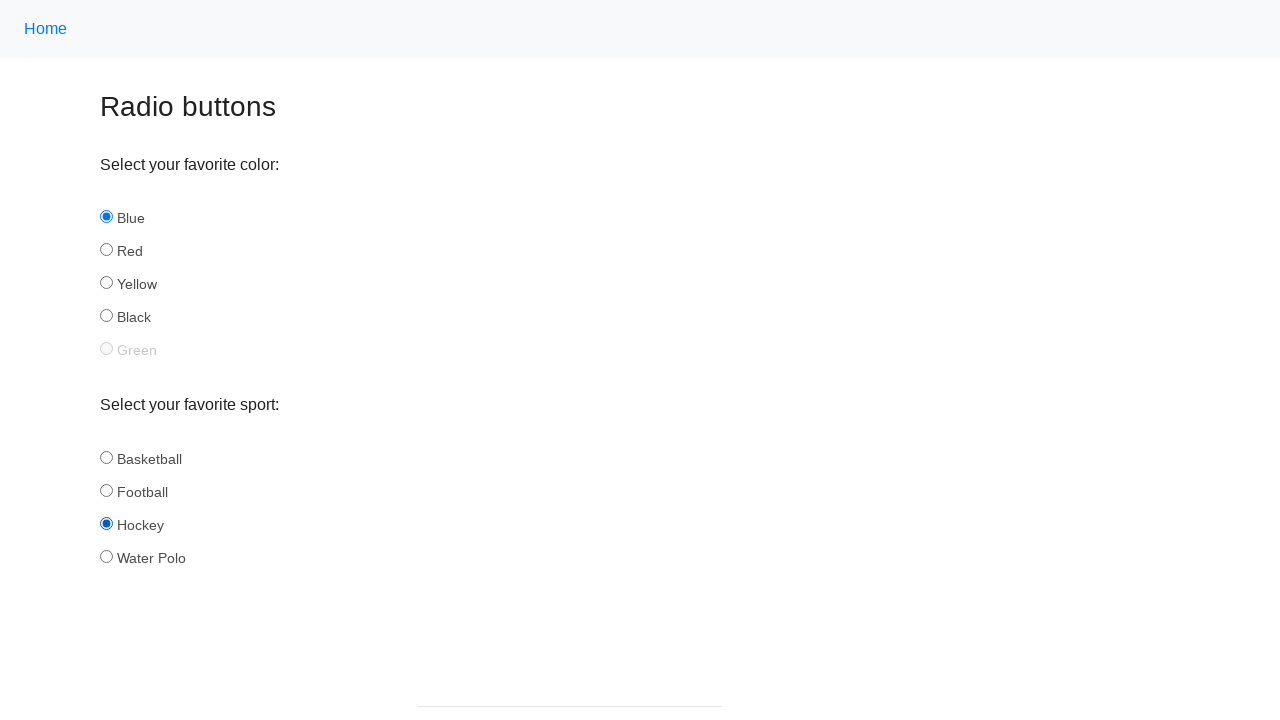

Verified that Hockey radio button is selected
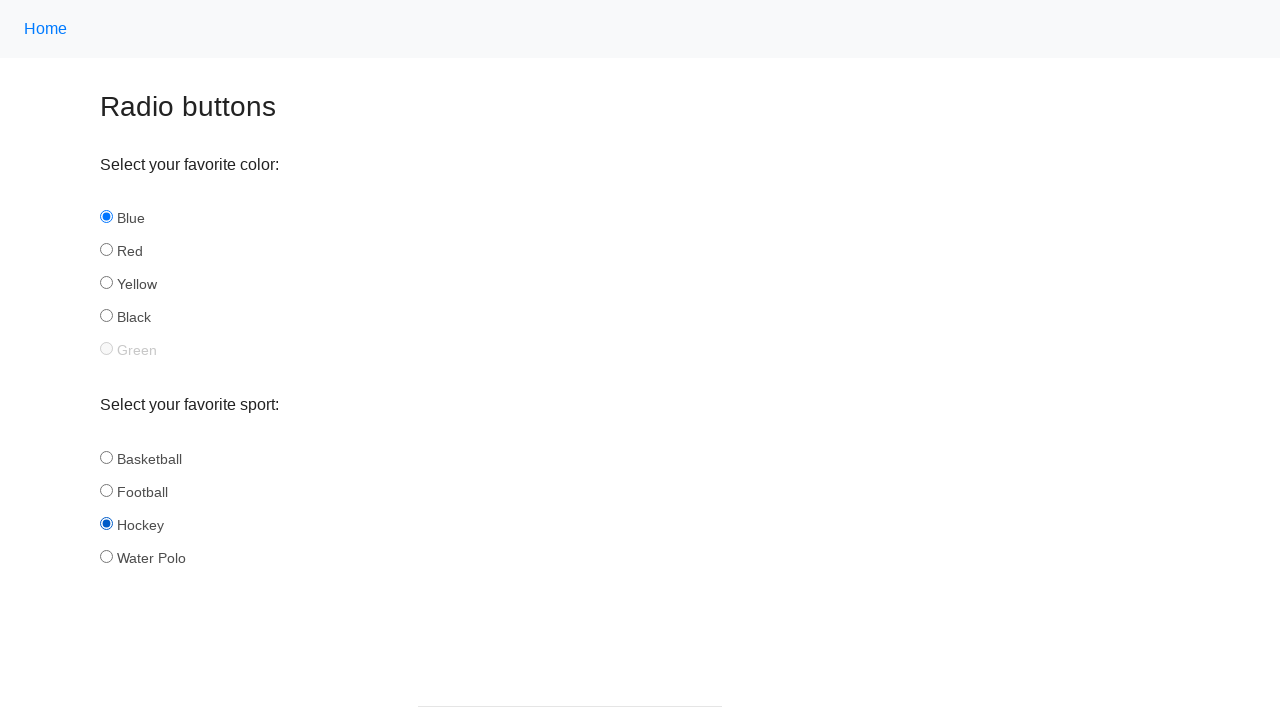

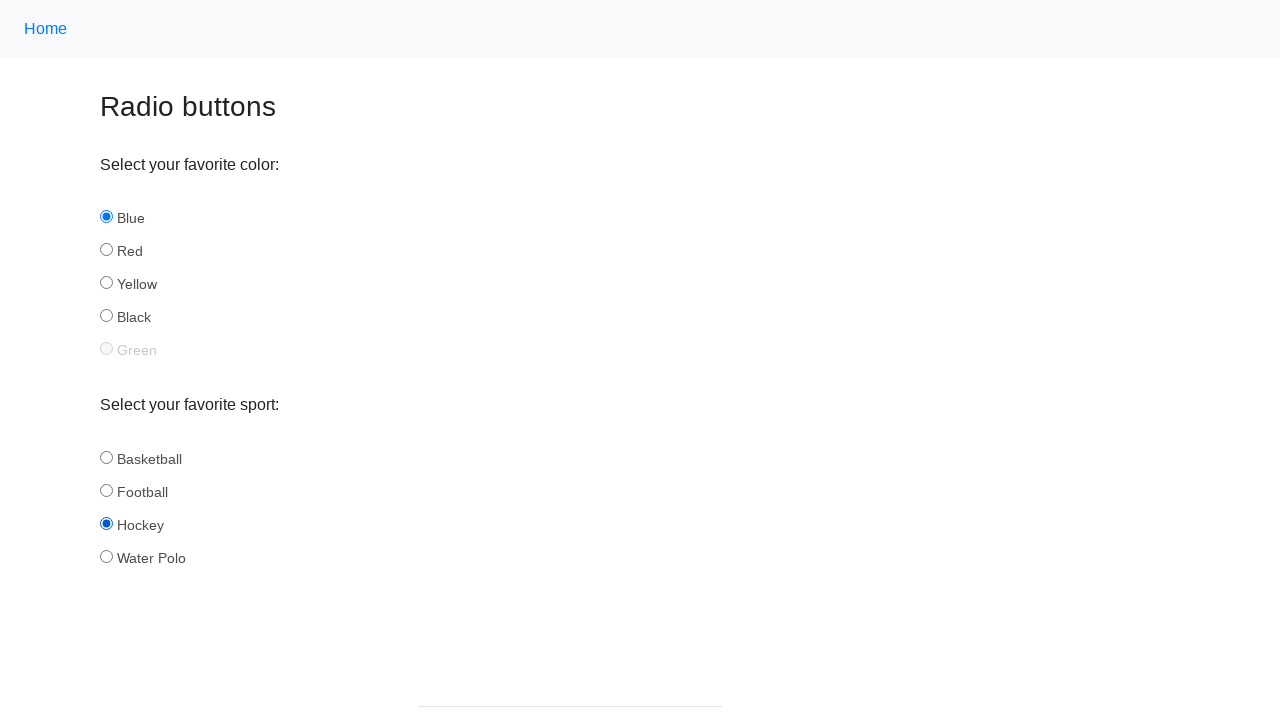